Selects multiple values from a multi-select list and moves them to another table

Starting URL: https://only-testing-blog.blogspot.com/2014/01/textbox.html

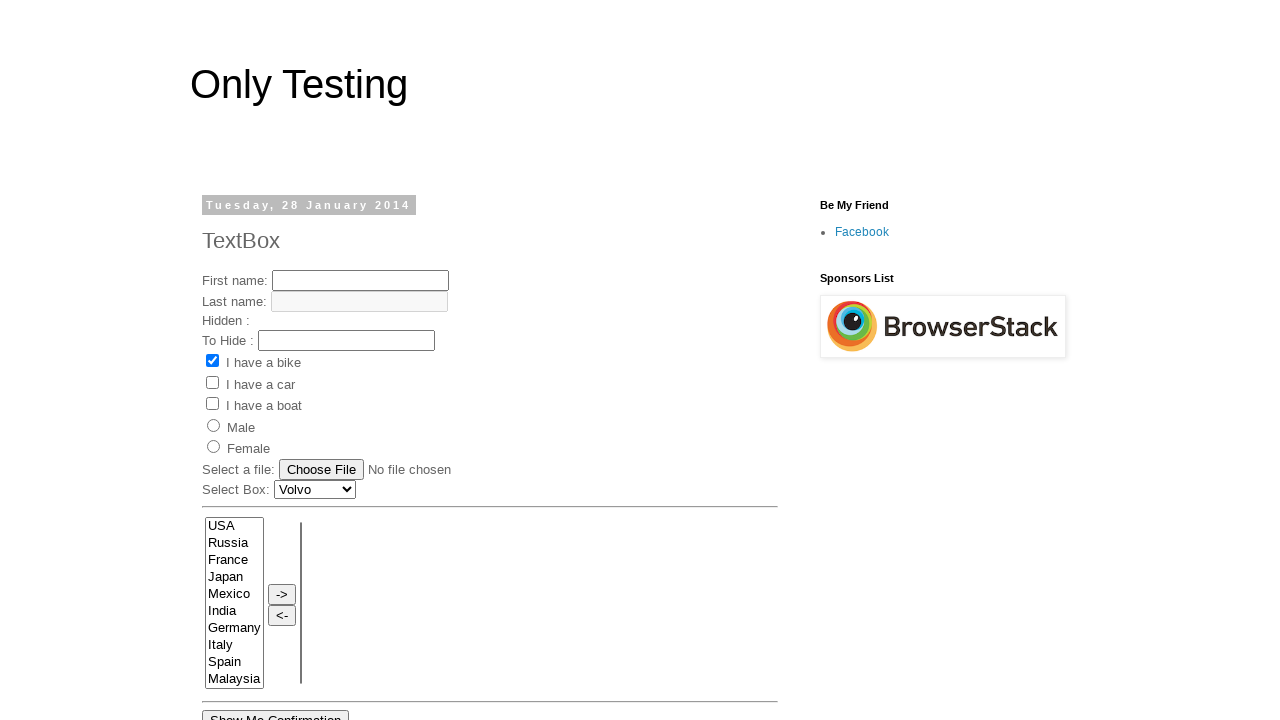

Selected multiple values (Russia, India, Germany) from the country list on select[name='FromLB']
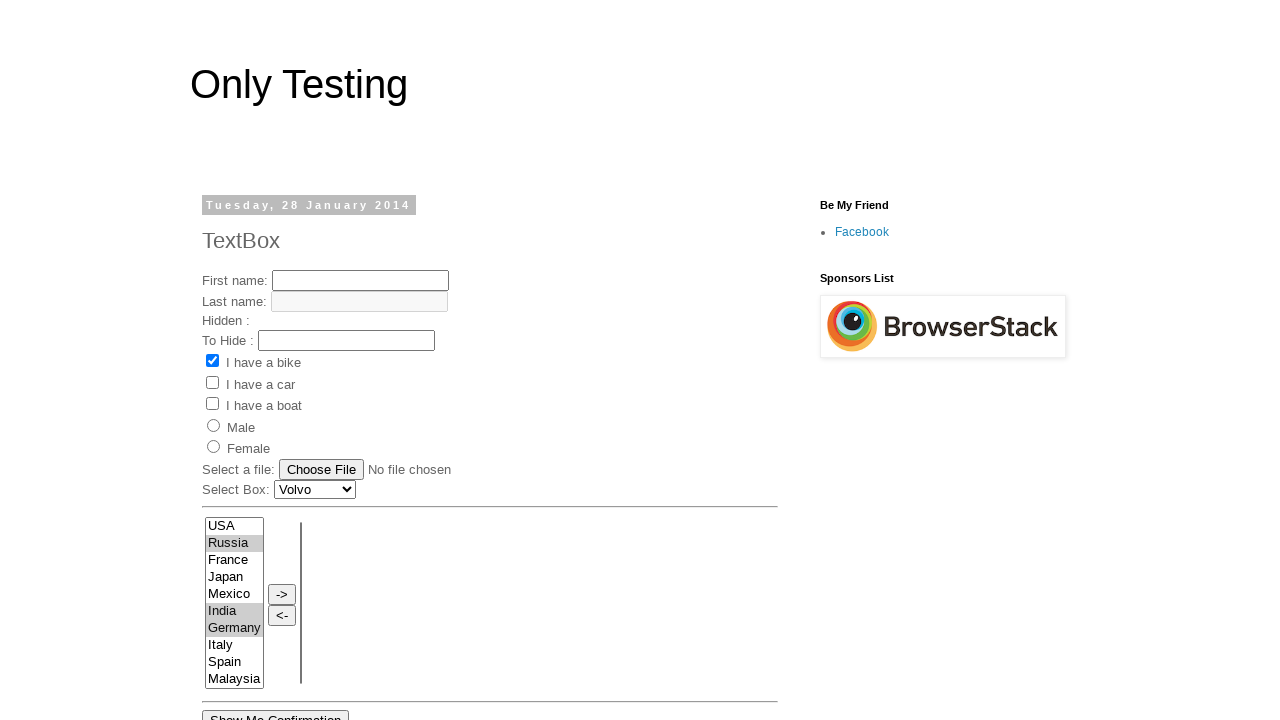

Clicked the arrow button to move selected countries to the other table at (282, 594) on input[type='button'][value='->']
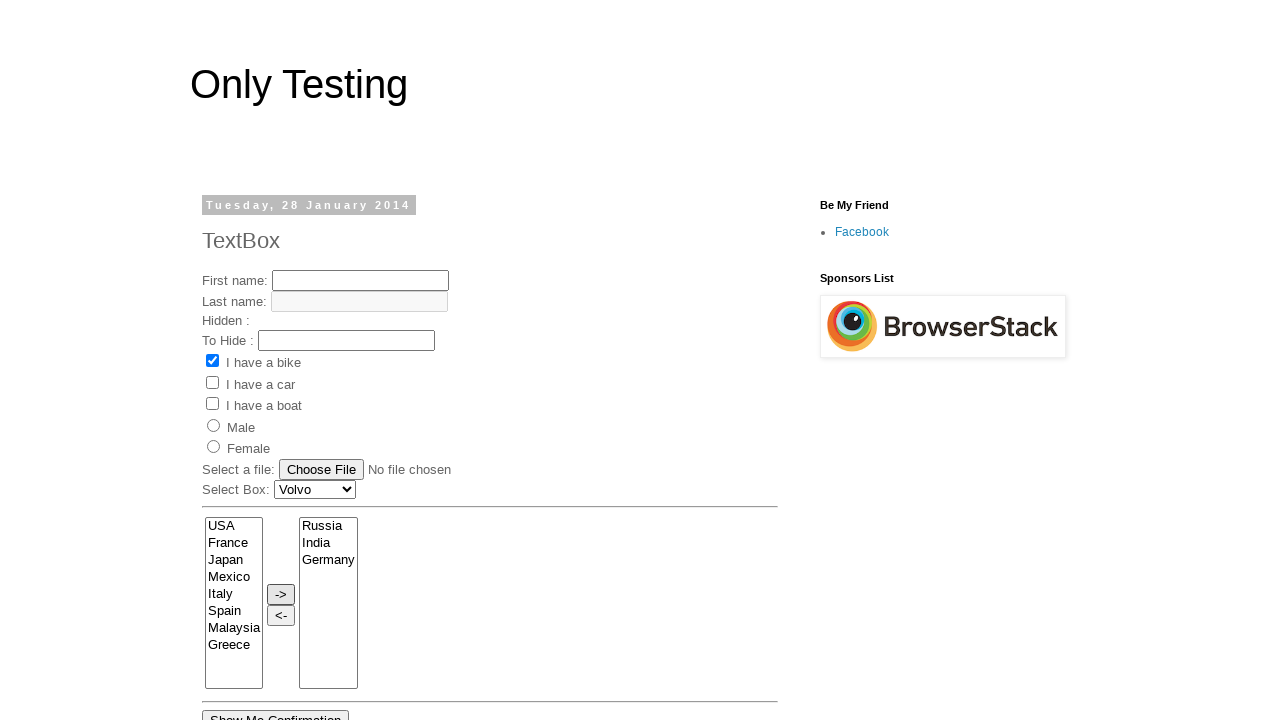

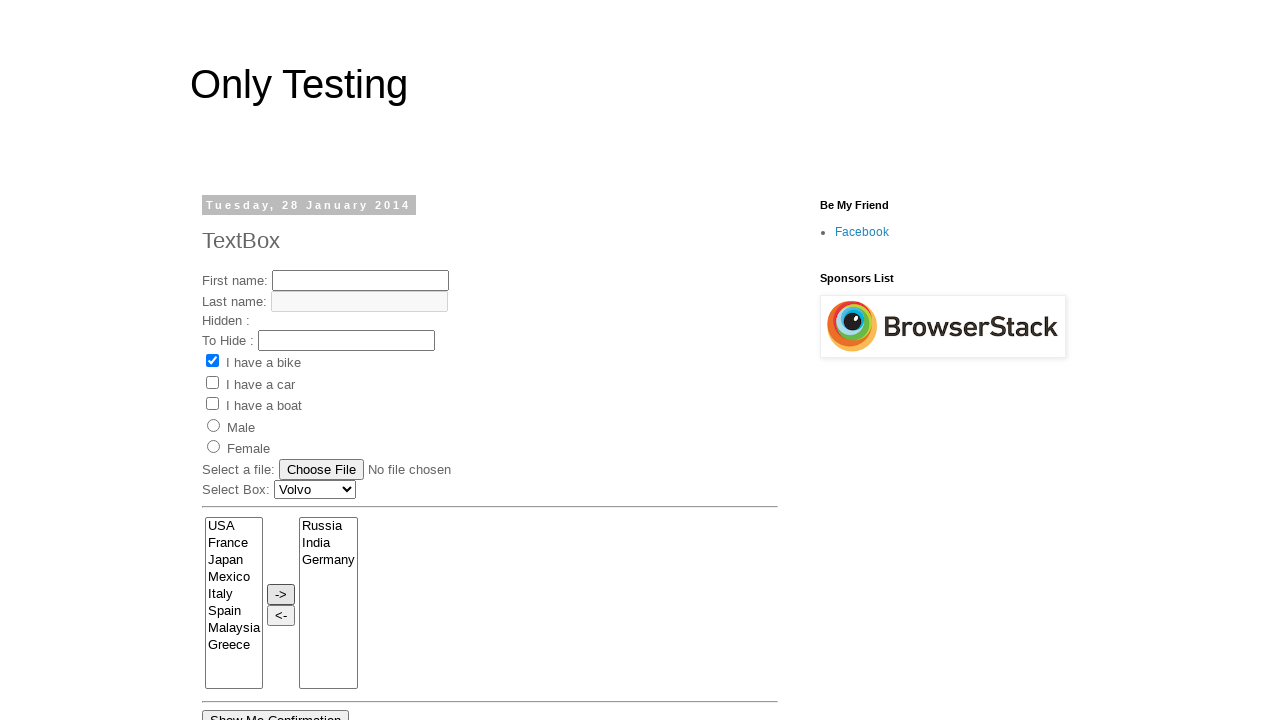